Tests that the floating menu remains visible while scrolling up and down the page

Starting URL: https://the-internet.herokuapp.com/floating_menu

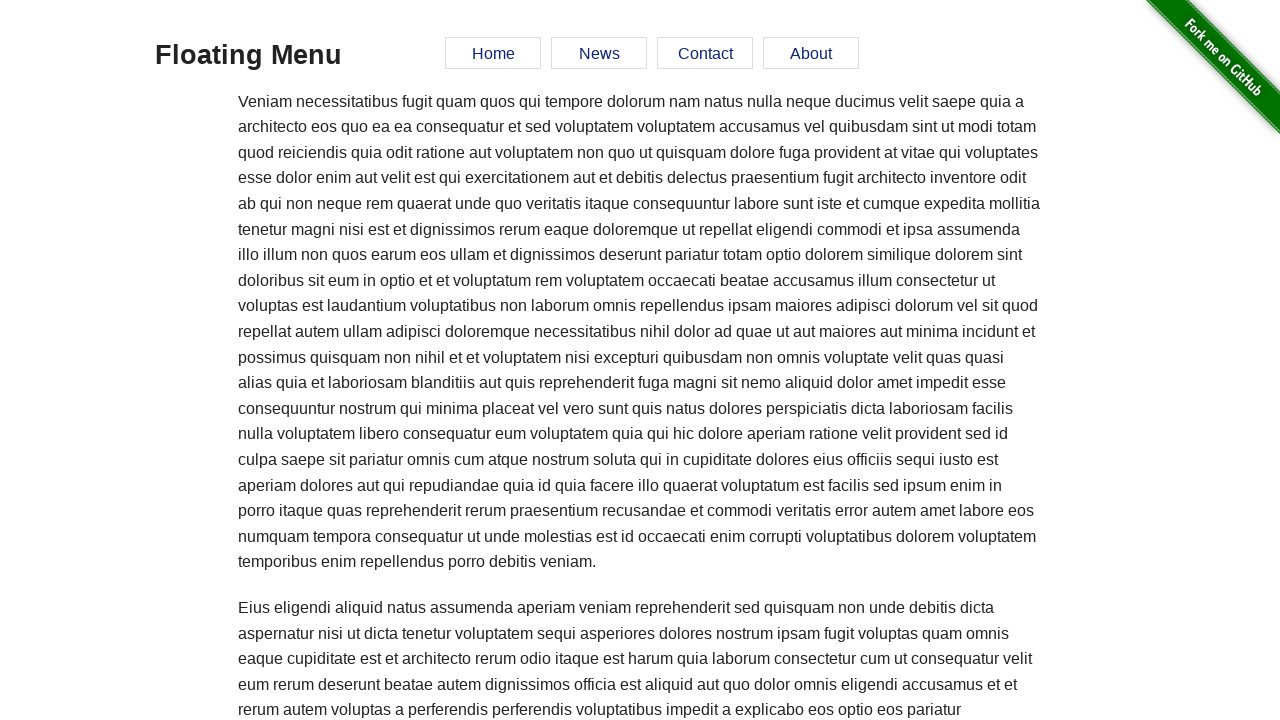

Located the Home button in the floating menu
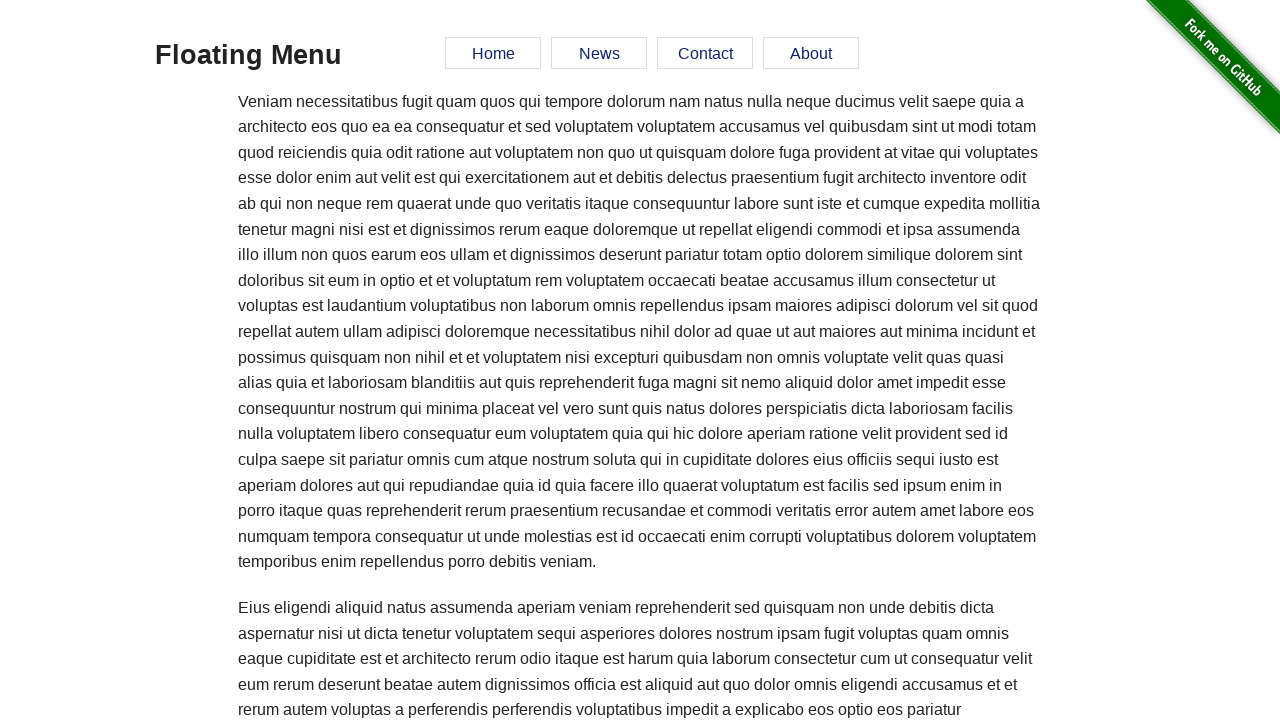

Verified that Home button is initially visible
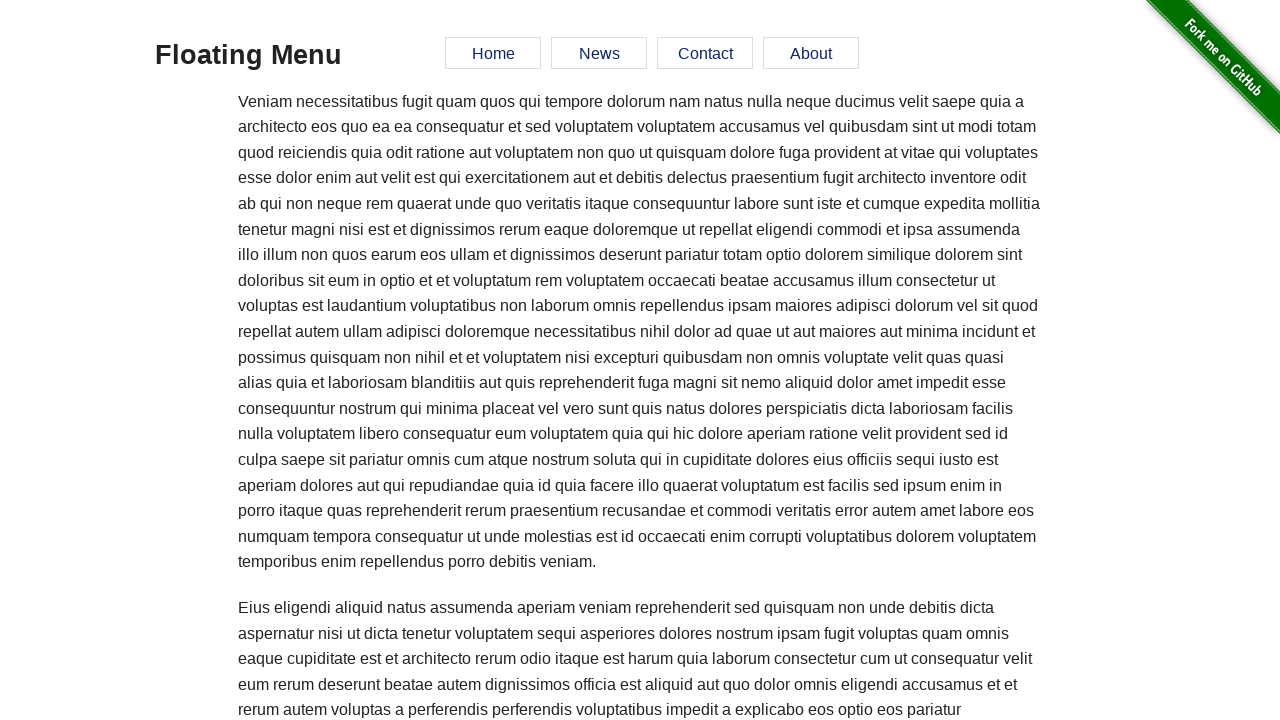

Scrolled down the page by 2000 pixels
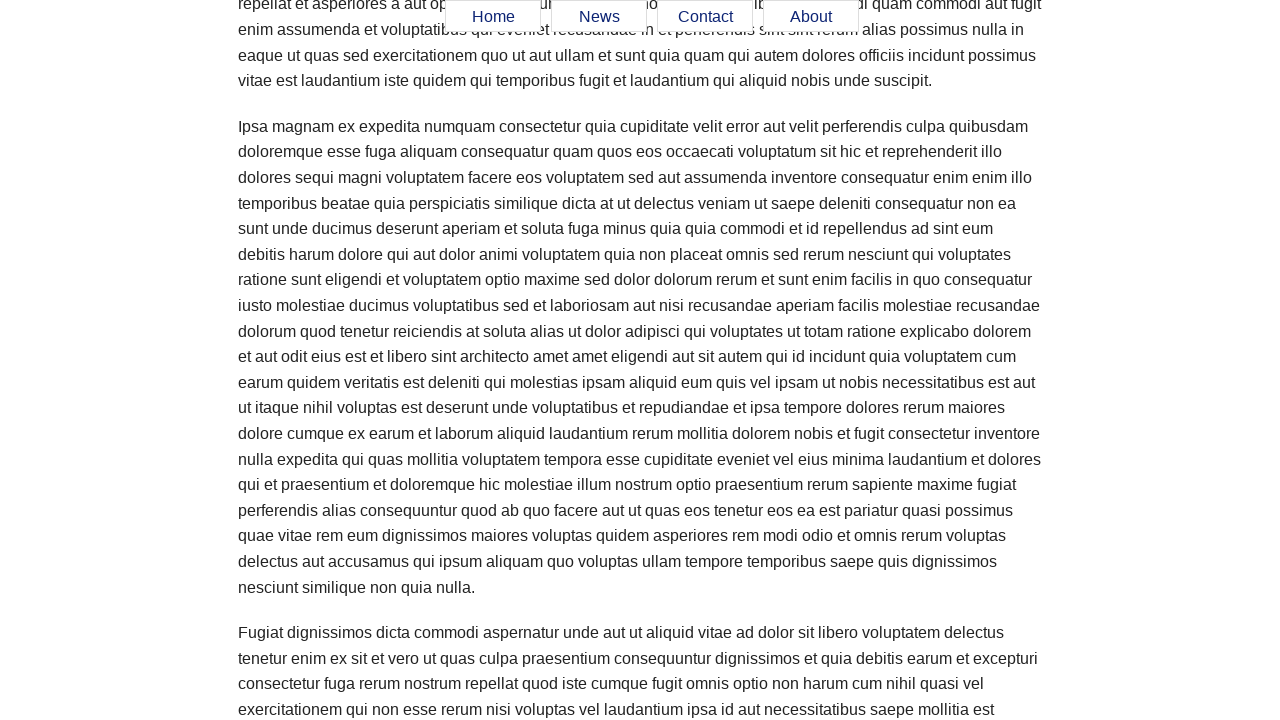

Verified that Home button is still visible after scrolling down
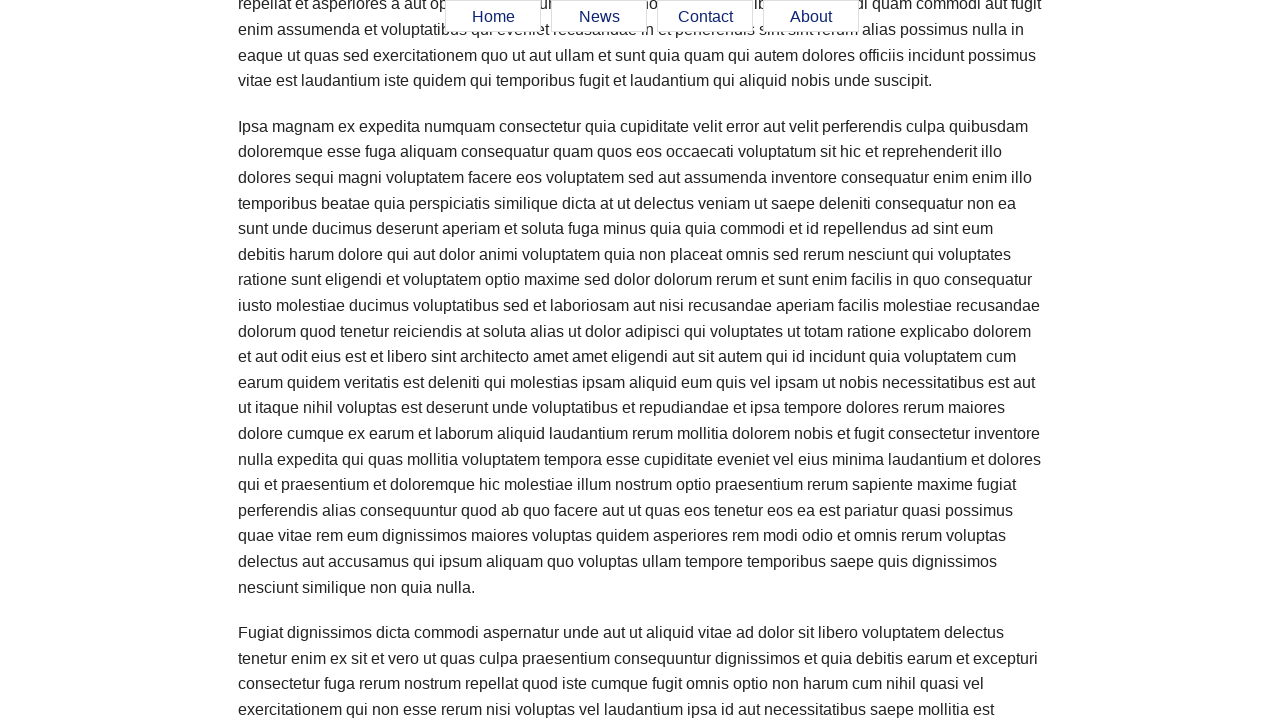

Scrolled back up the page by 1000 pixels
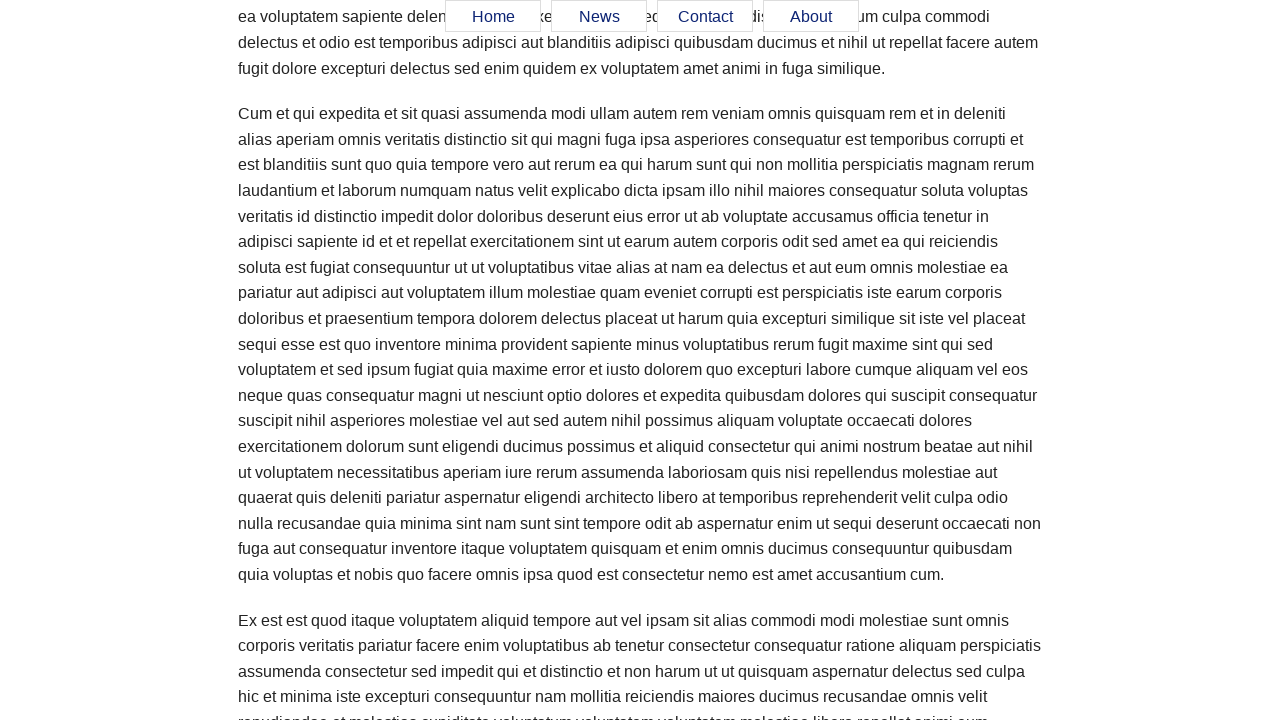

Waited for Home button to be visible after scrolling up
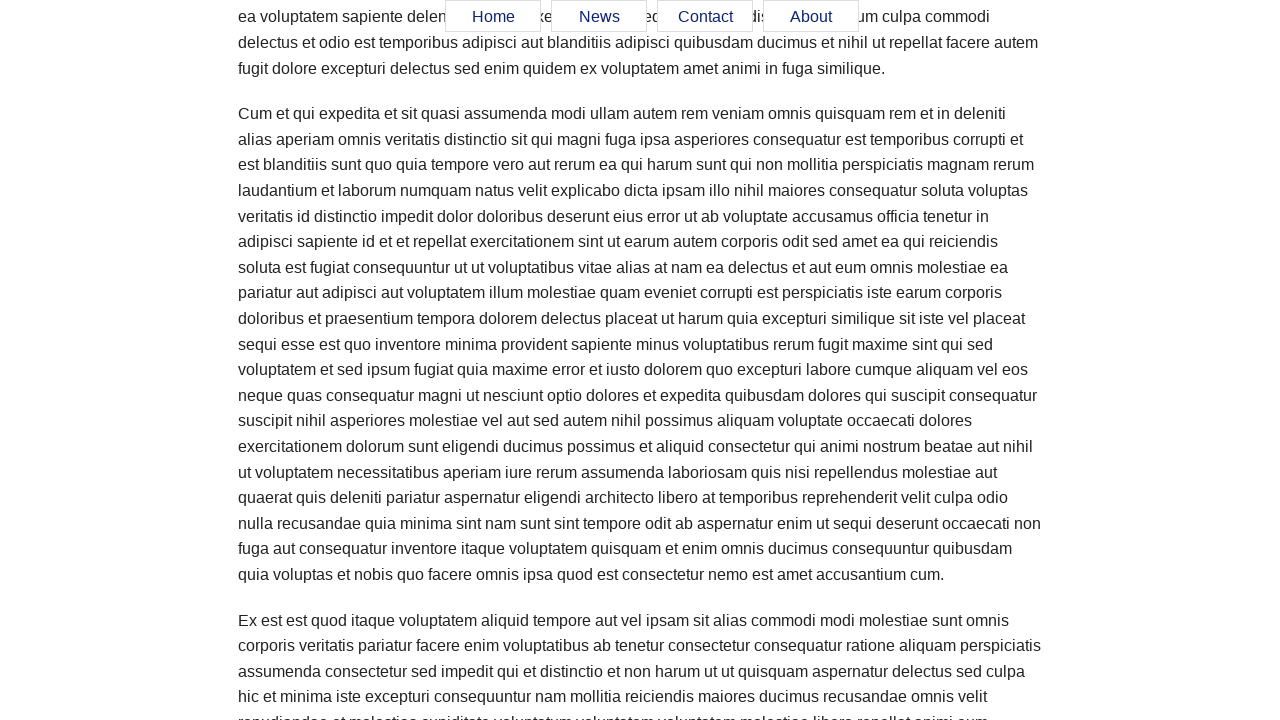

Verified that Home button is still visible after scrolling up
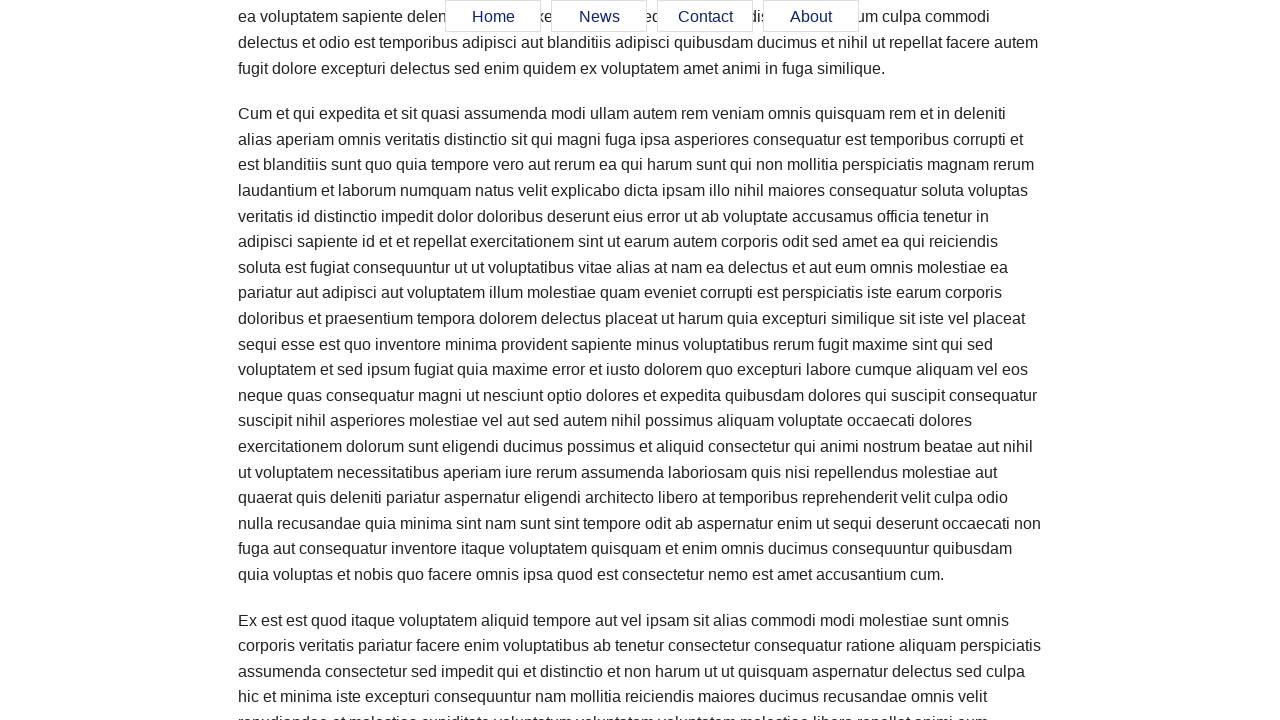

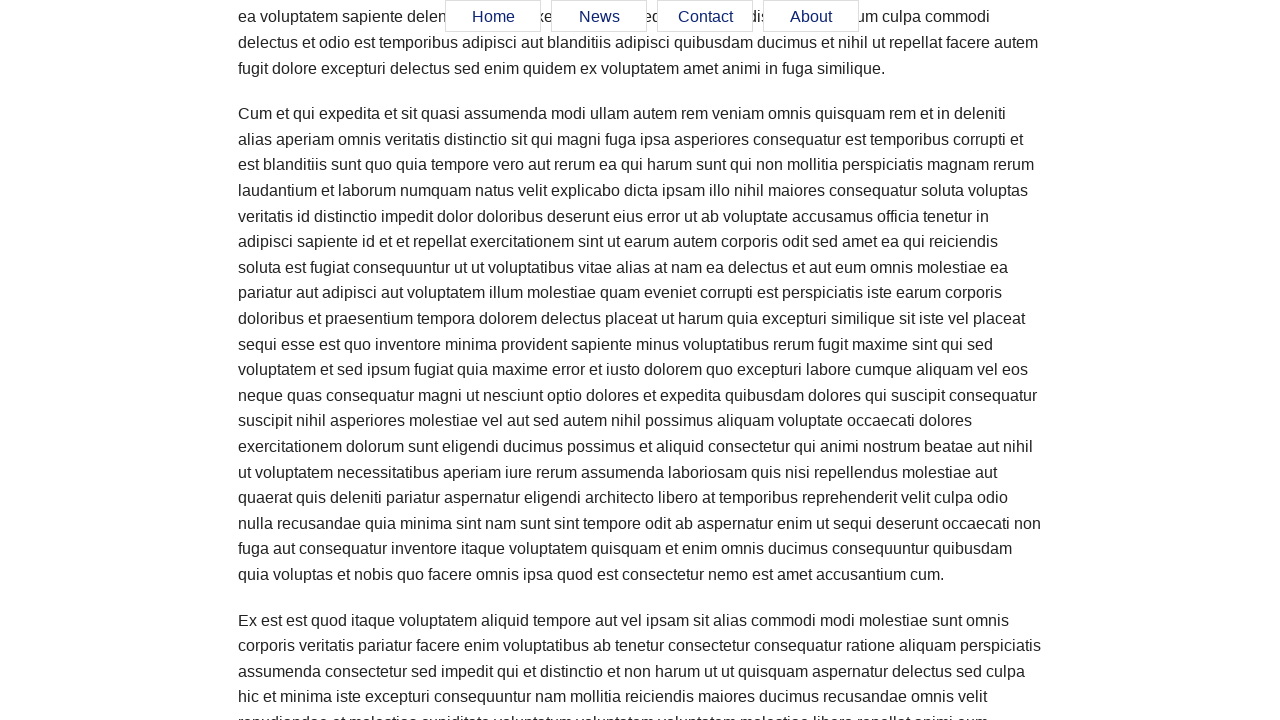